Tests page scrolling functionality by scrolling down 500 pixels and then scrolling up 200 pixels on the Selenium website

Starting URL: https://www.selenium.dev/

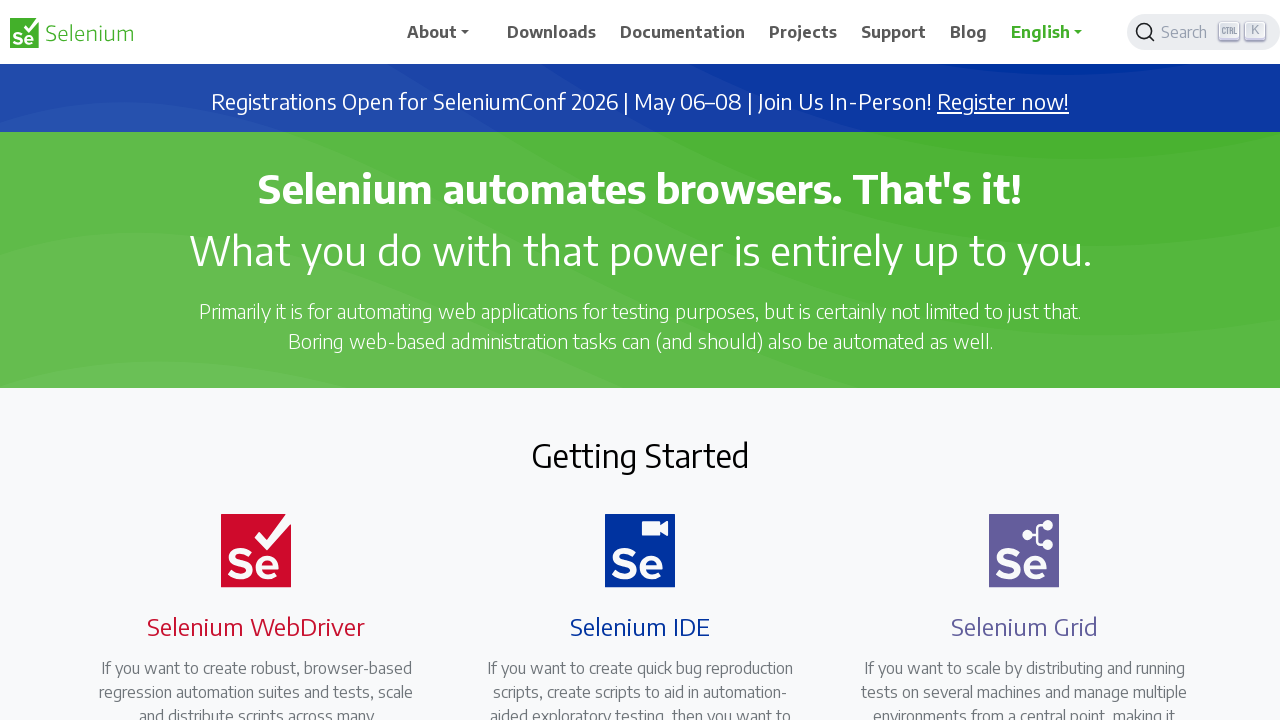

Navigated to Selenium website
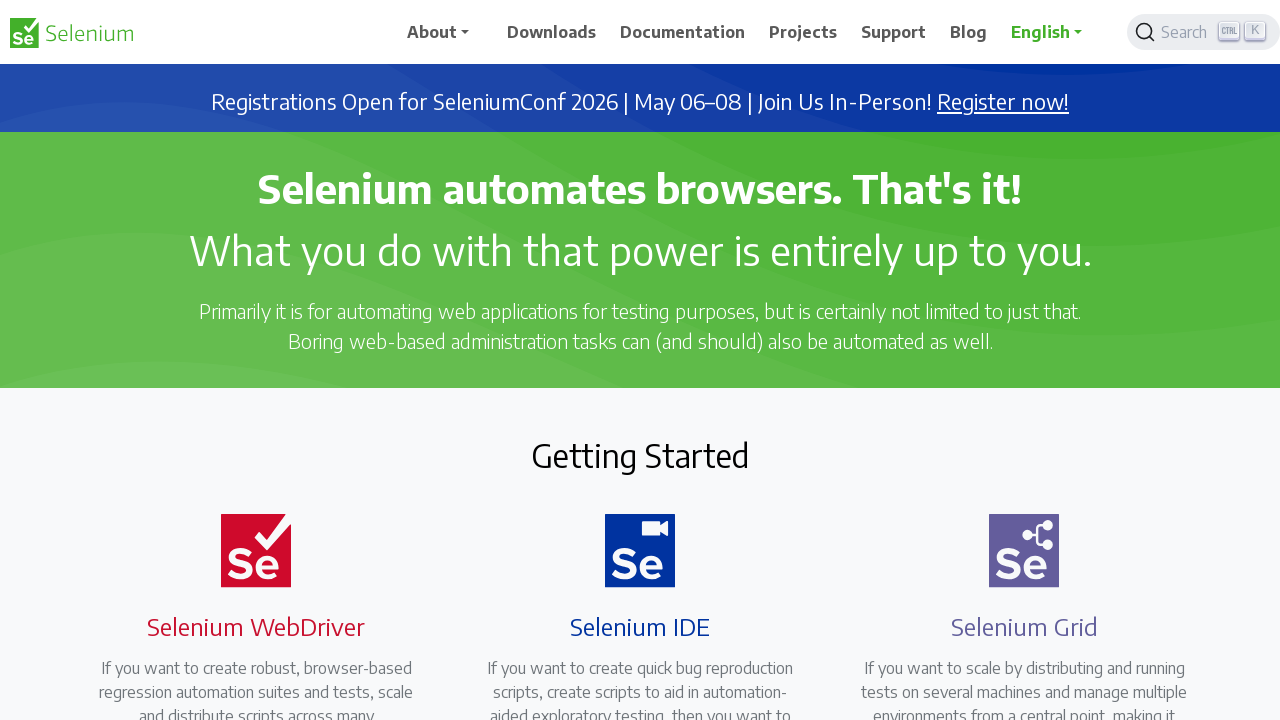

Scrolled down 500 pixels
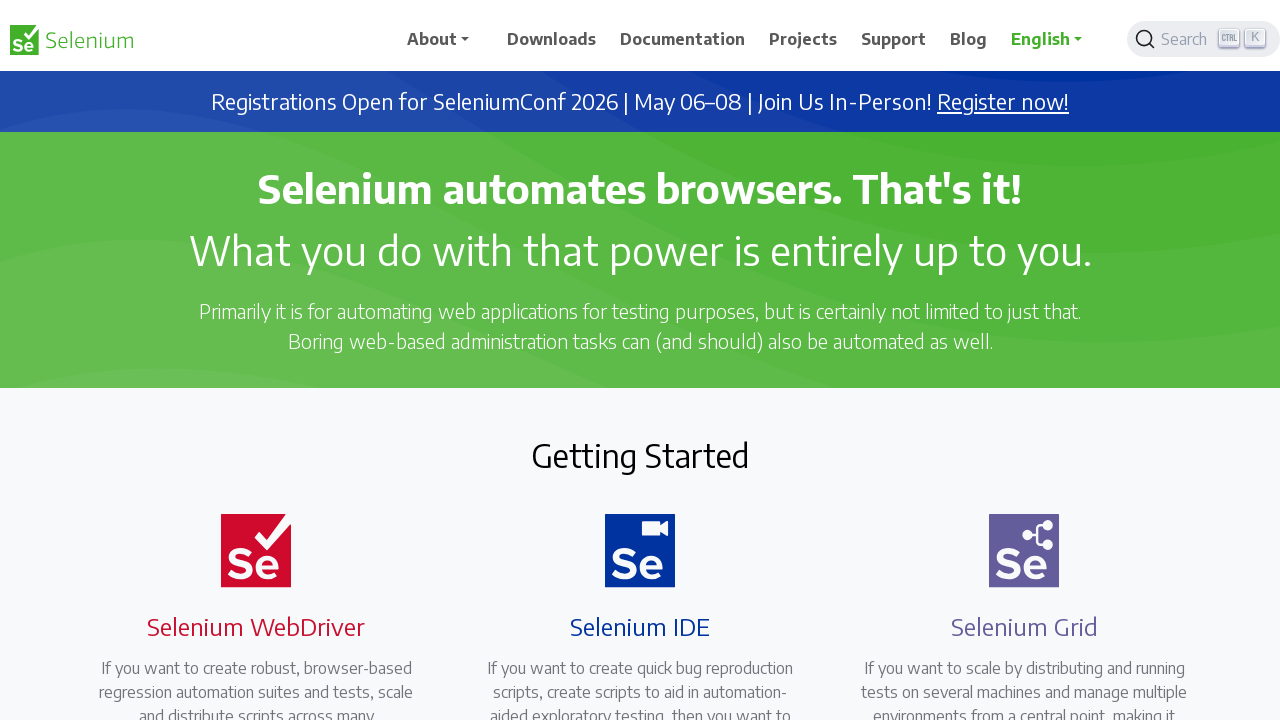

Waited 2 seconds to observe scroll
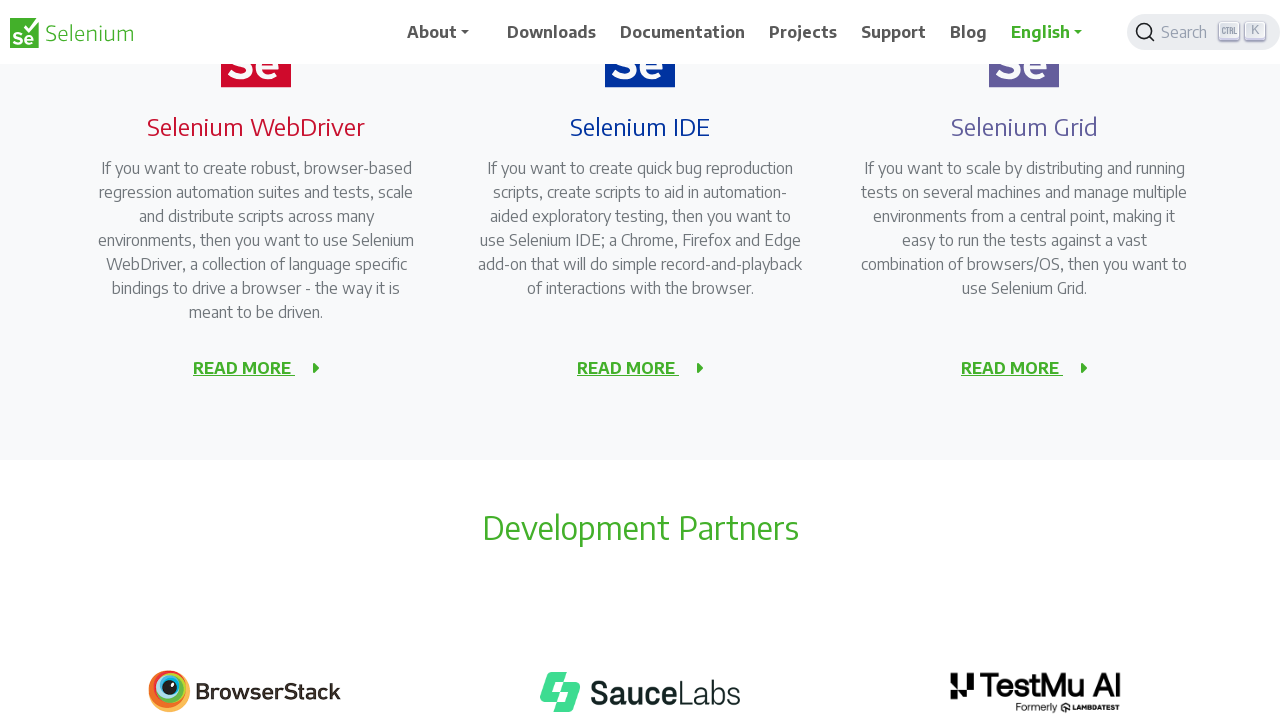

Scrolled up 200 pixels
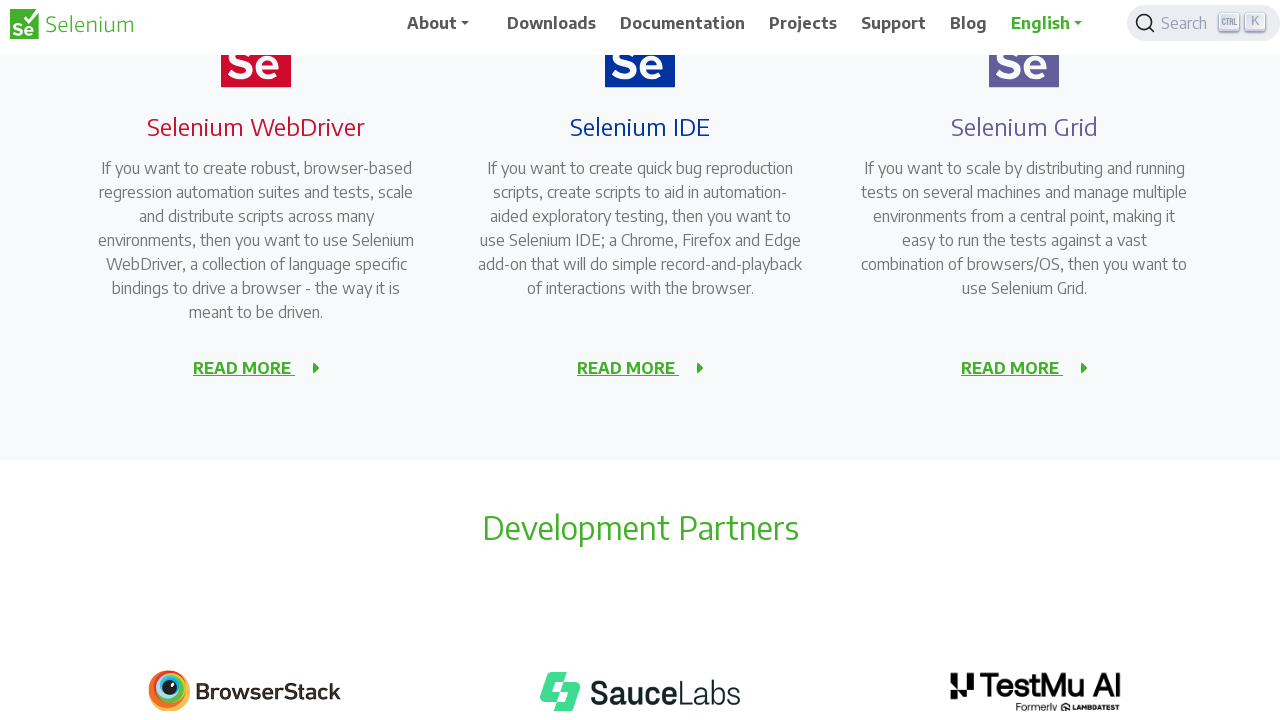

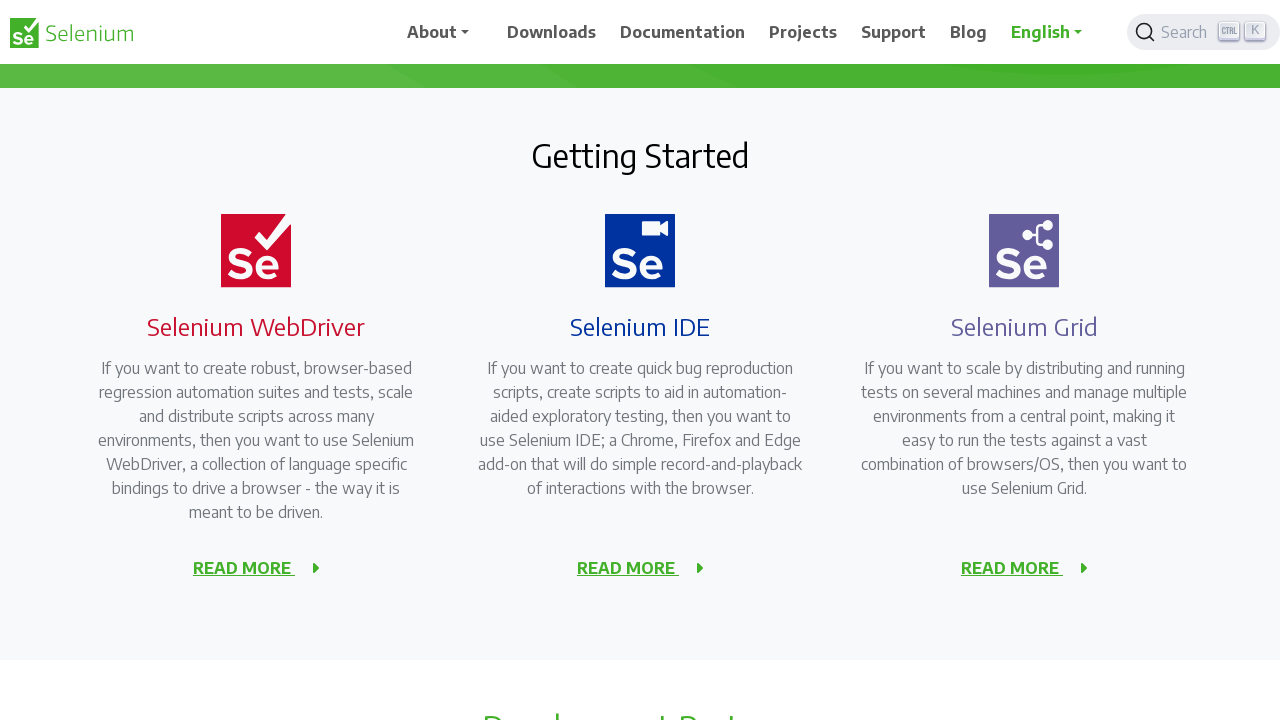